Tests dropdown selection functionality on AngularJS website by clicking dropdown toggles and selecting options

Starting URL: https://angularjs.org/

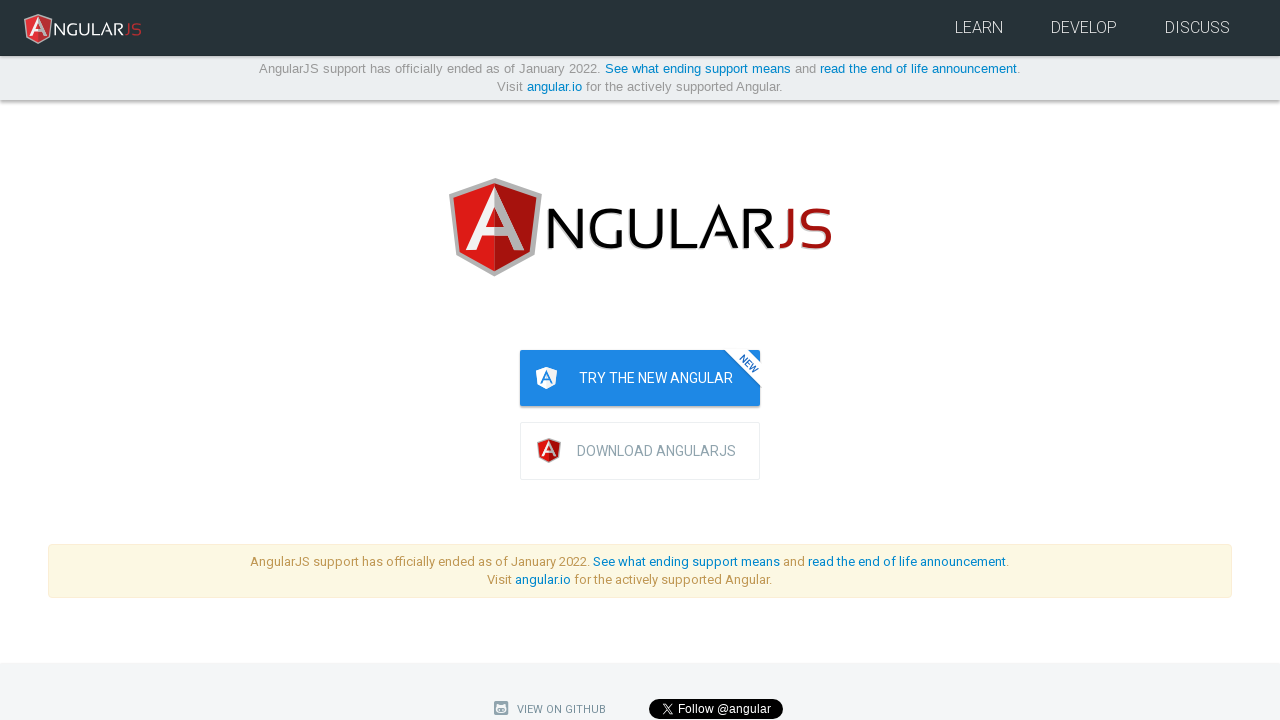

Clicked basic dropdown toggle to open dropdown menu at (979, 28) on xpath=//*[contains(@class, 'dropdown-toggle')]
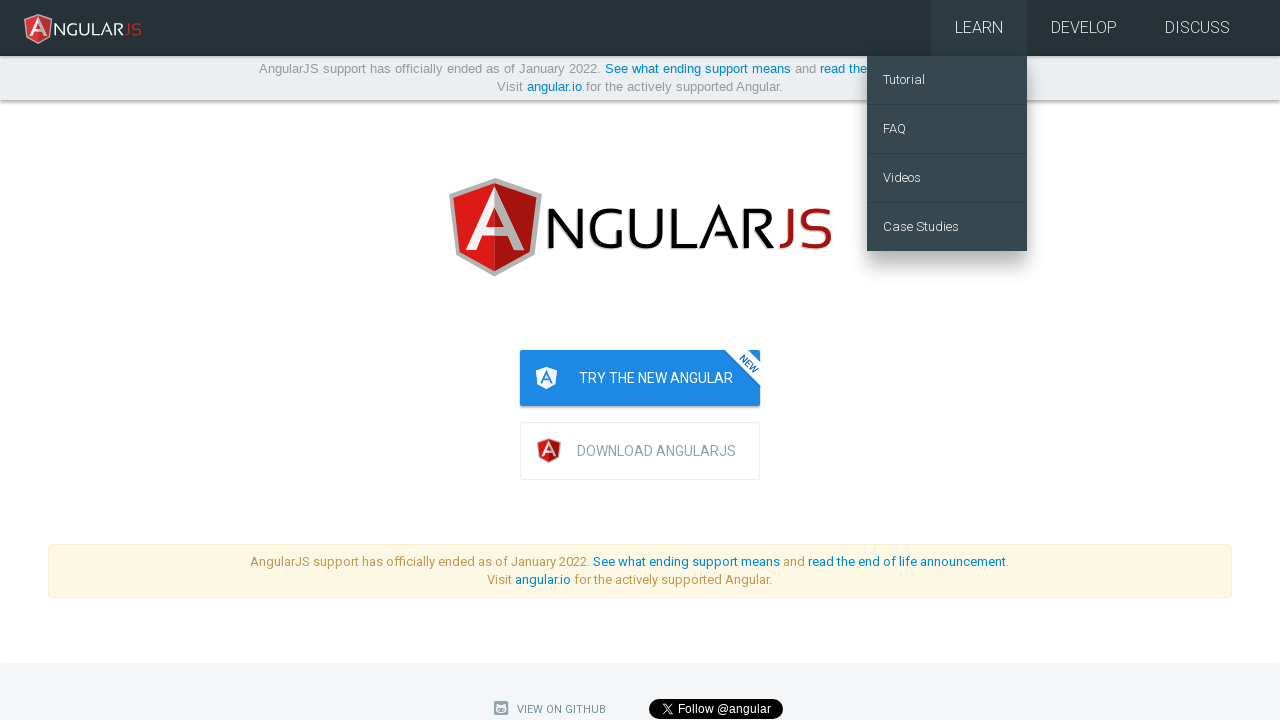

Selected third item from open dropdown menu at (947, 80) on xpath=//*[contains(@class, 'dropdown open')]/descendant::*[3]
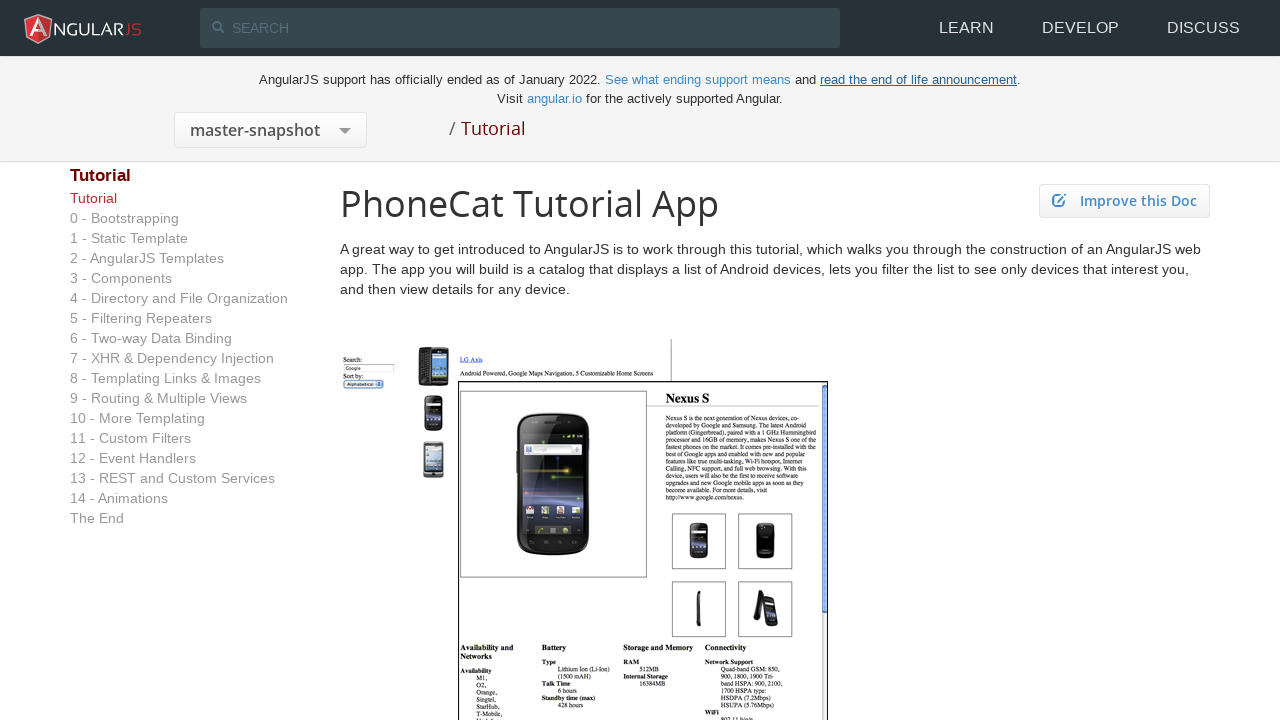

Located version dropdown element
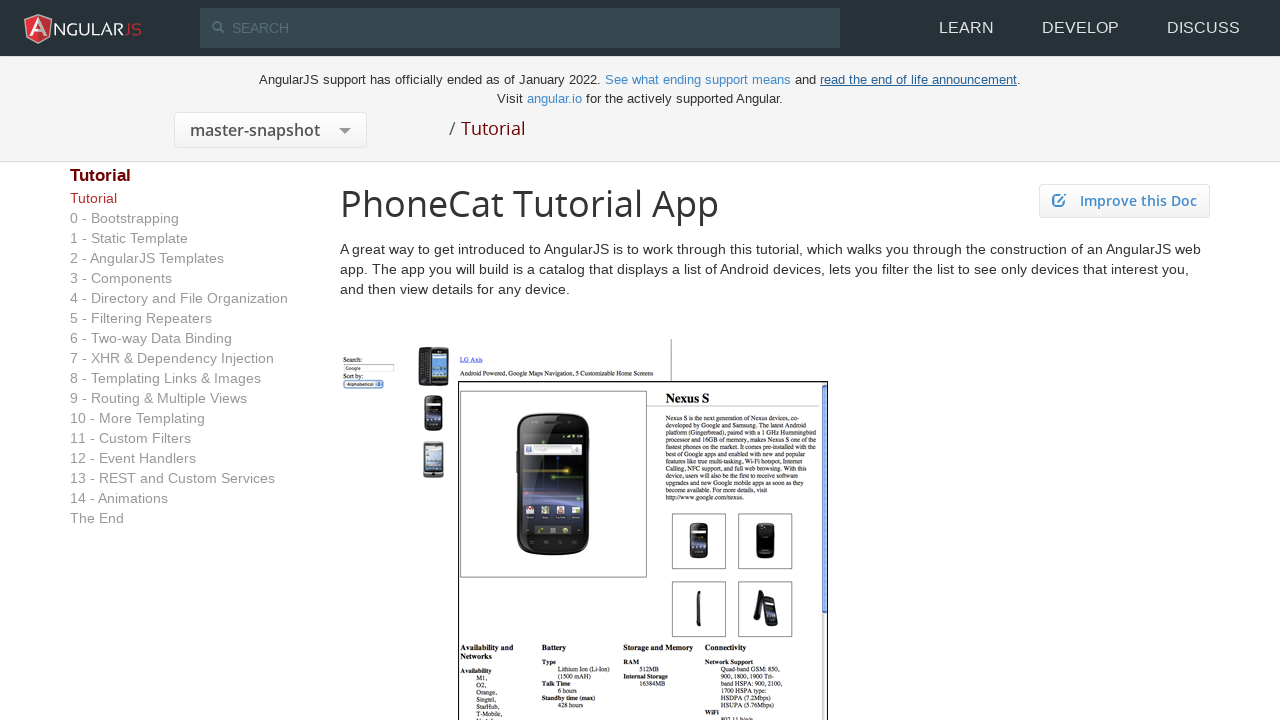

Clicked version dropdown to open options at (271, 130) on xpath=//*[contains (@ng-model, '$ctrl.selectedVersion')]
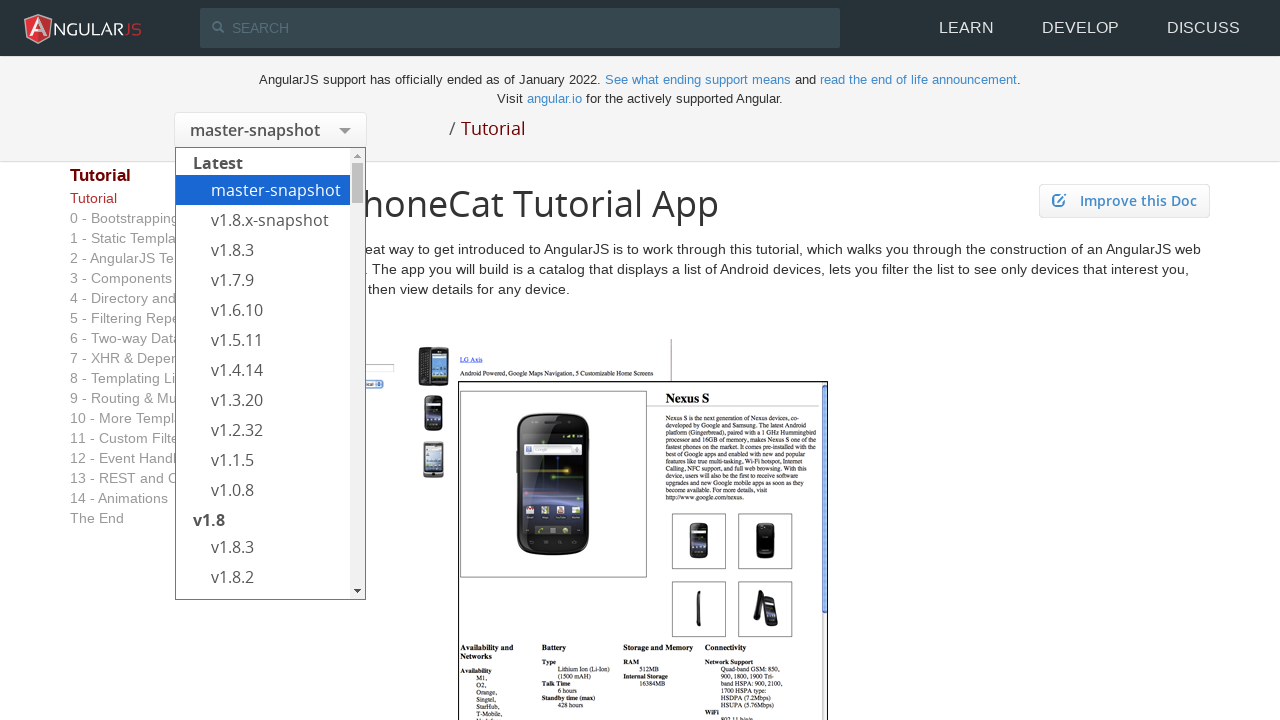

Selected 6th option (index 5) from version dropdown on xpath=//*[contains (@ng-model, '$ctrl.selectedVersion')]
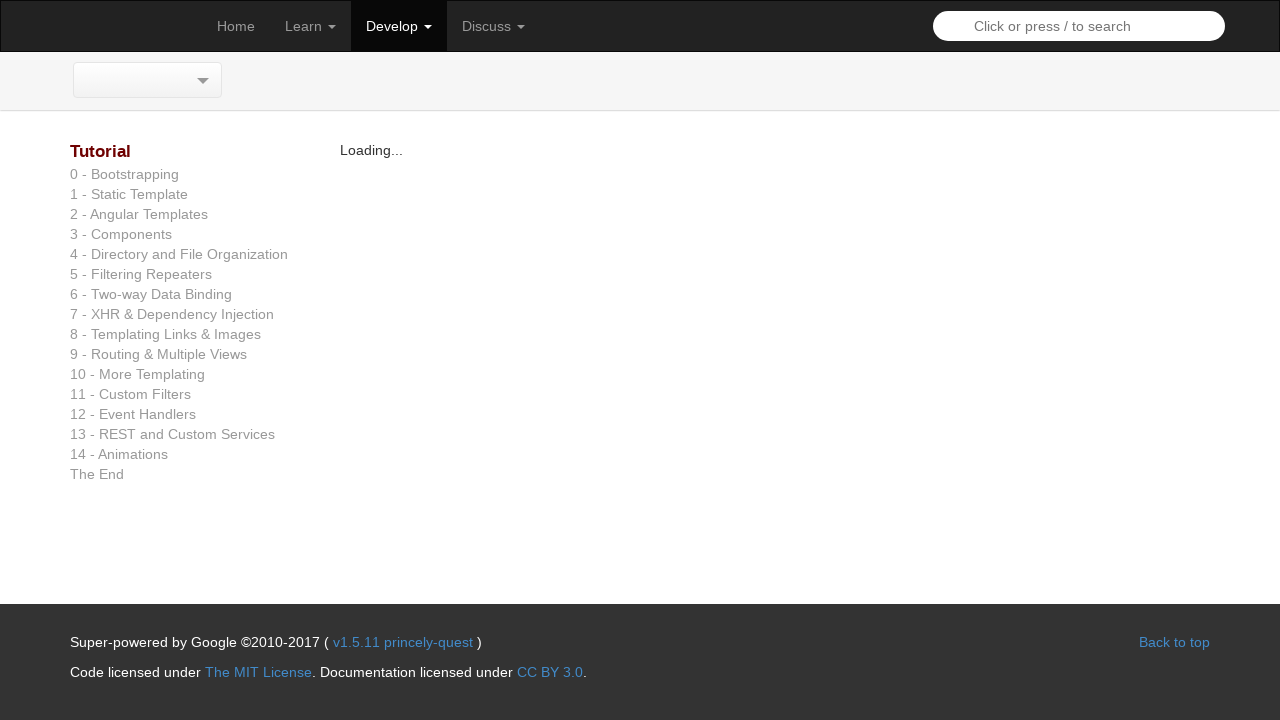

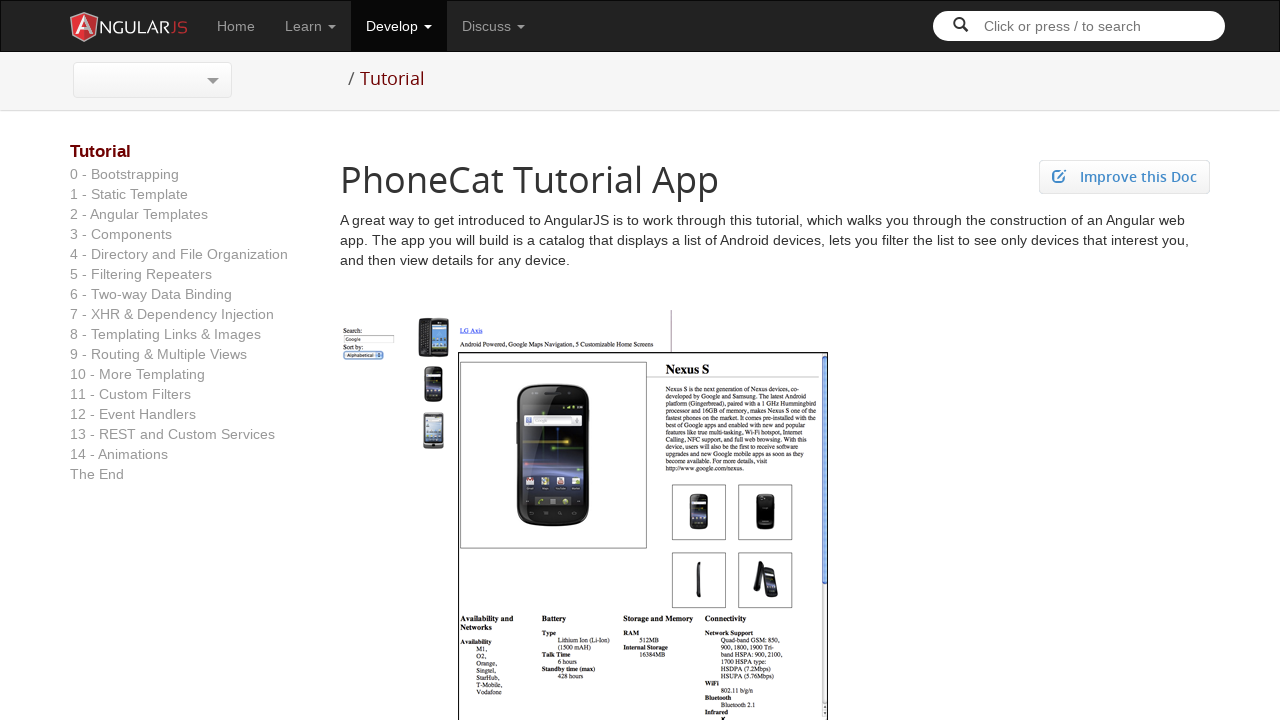